Tests browser navigation controls (back, forward, refresh) by clicking a link, navigating back to the previous page, forward again, and then refreshing the page.

Starting URL: http://rediffmail.com

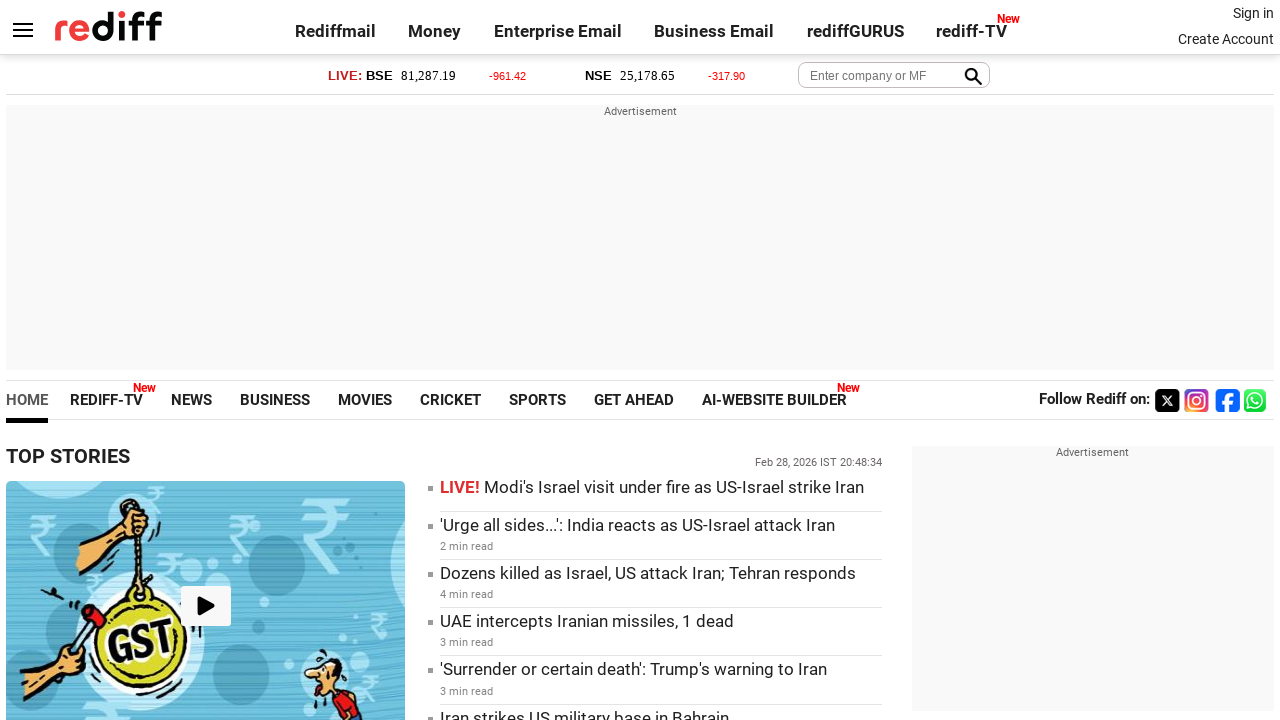

Set viewport size to 1920x1080
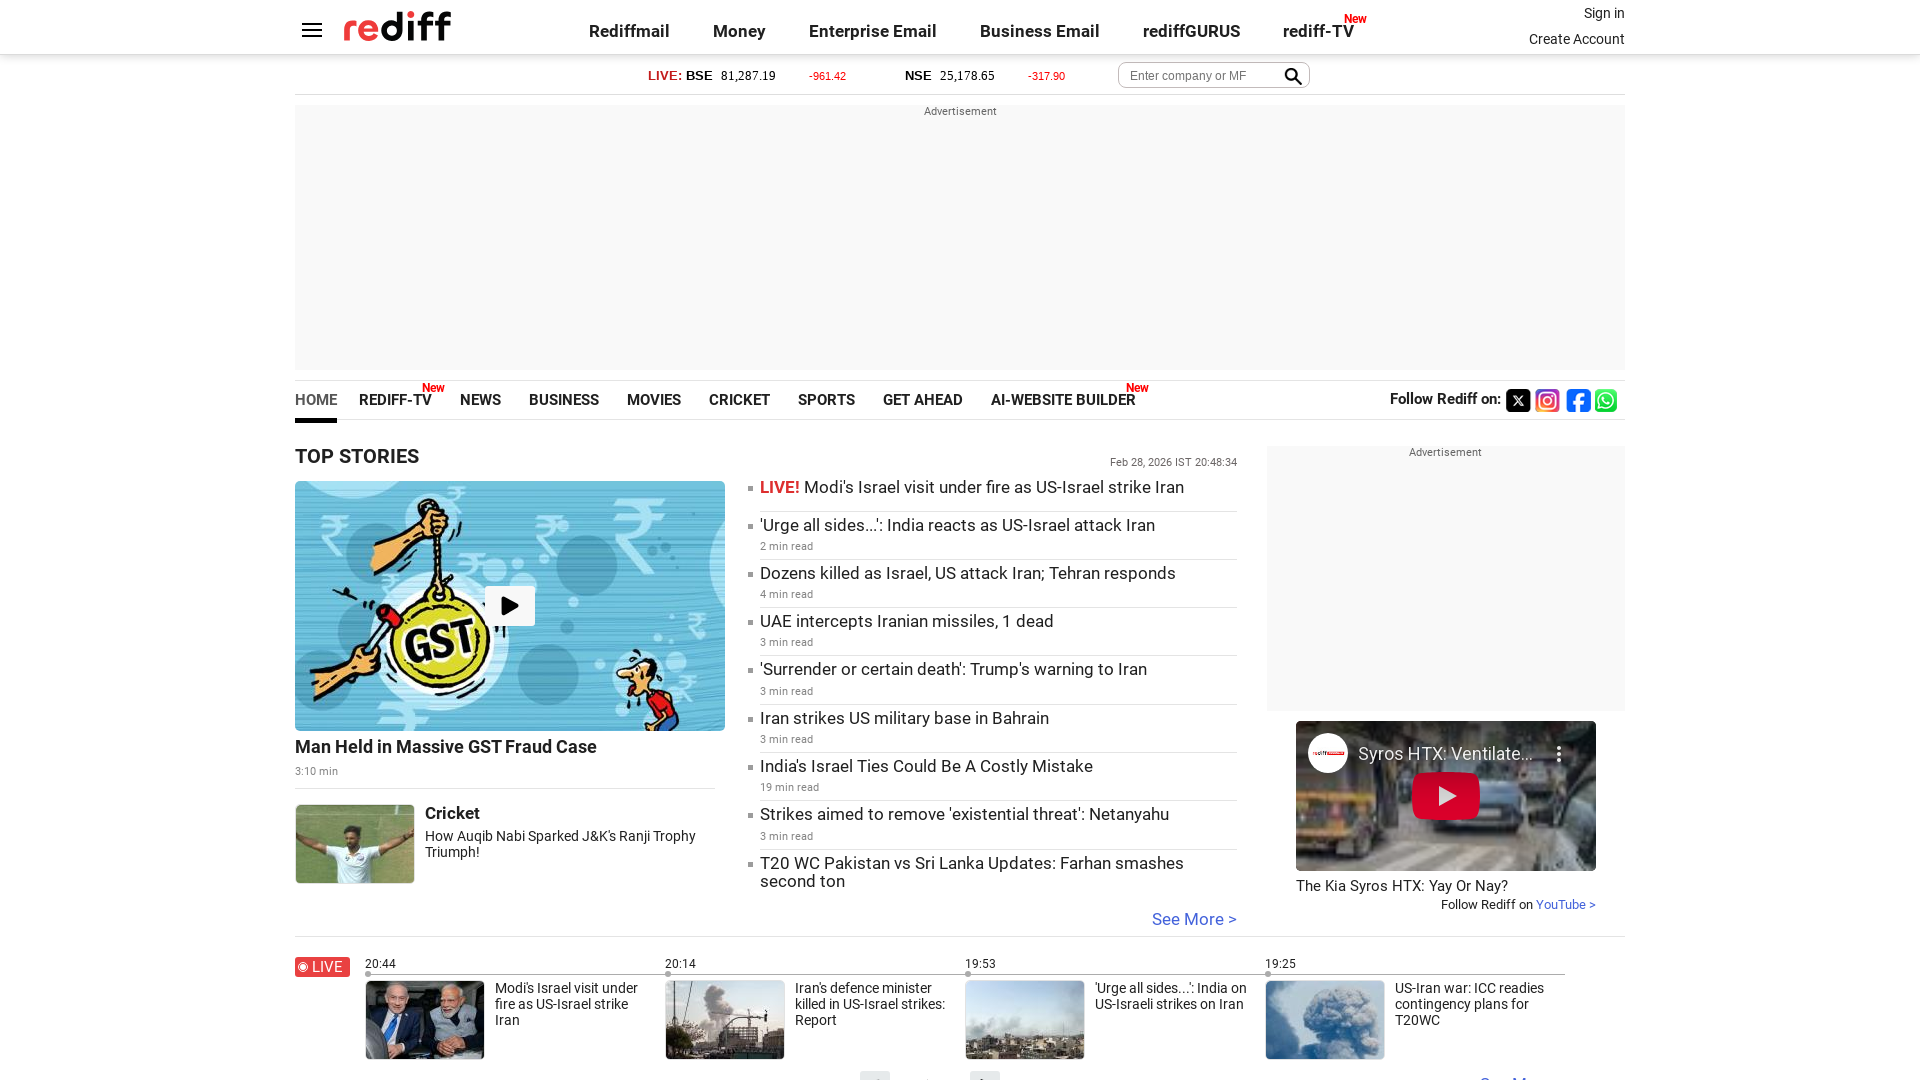

Clicked sign in link at (1604, 13) on xpath=//*[@id='signin_info']/a[1]
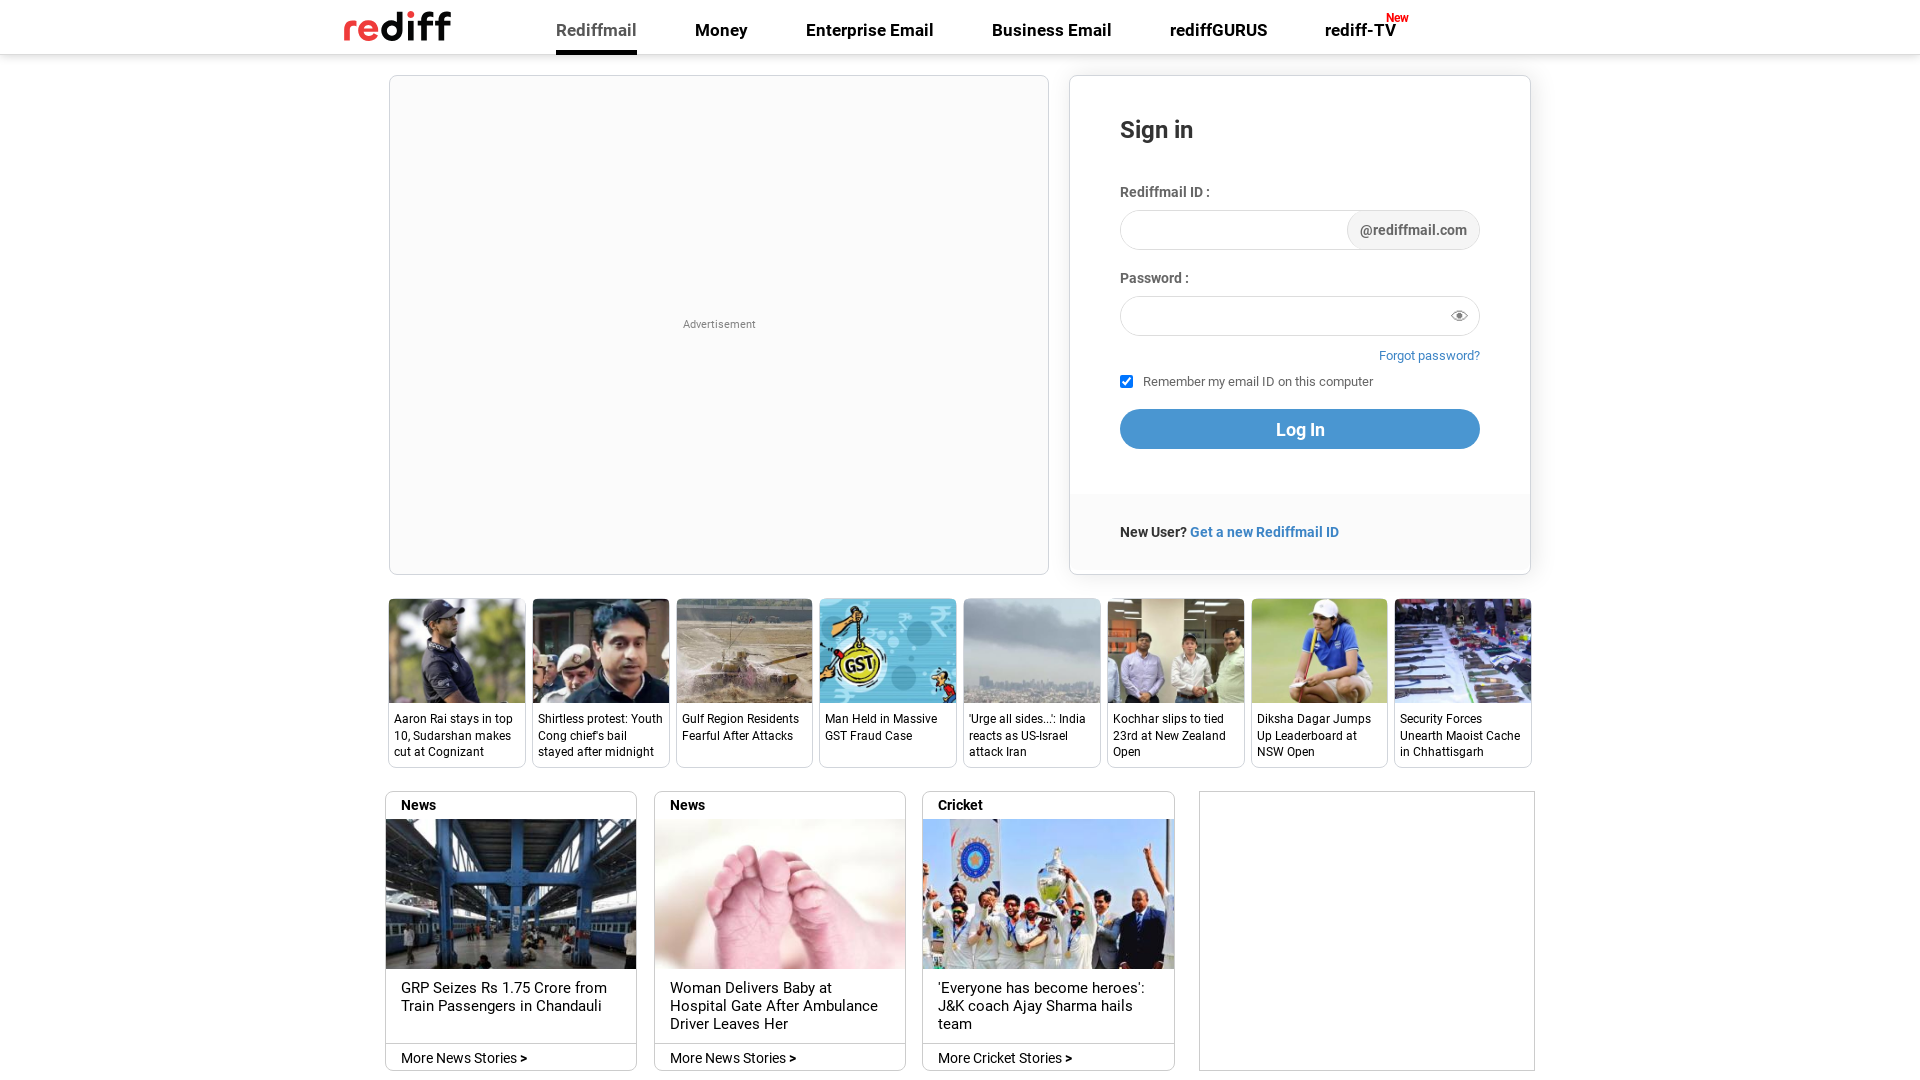

Sign in page loaded
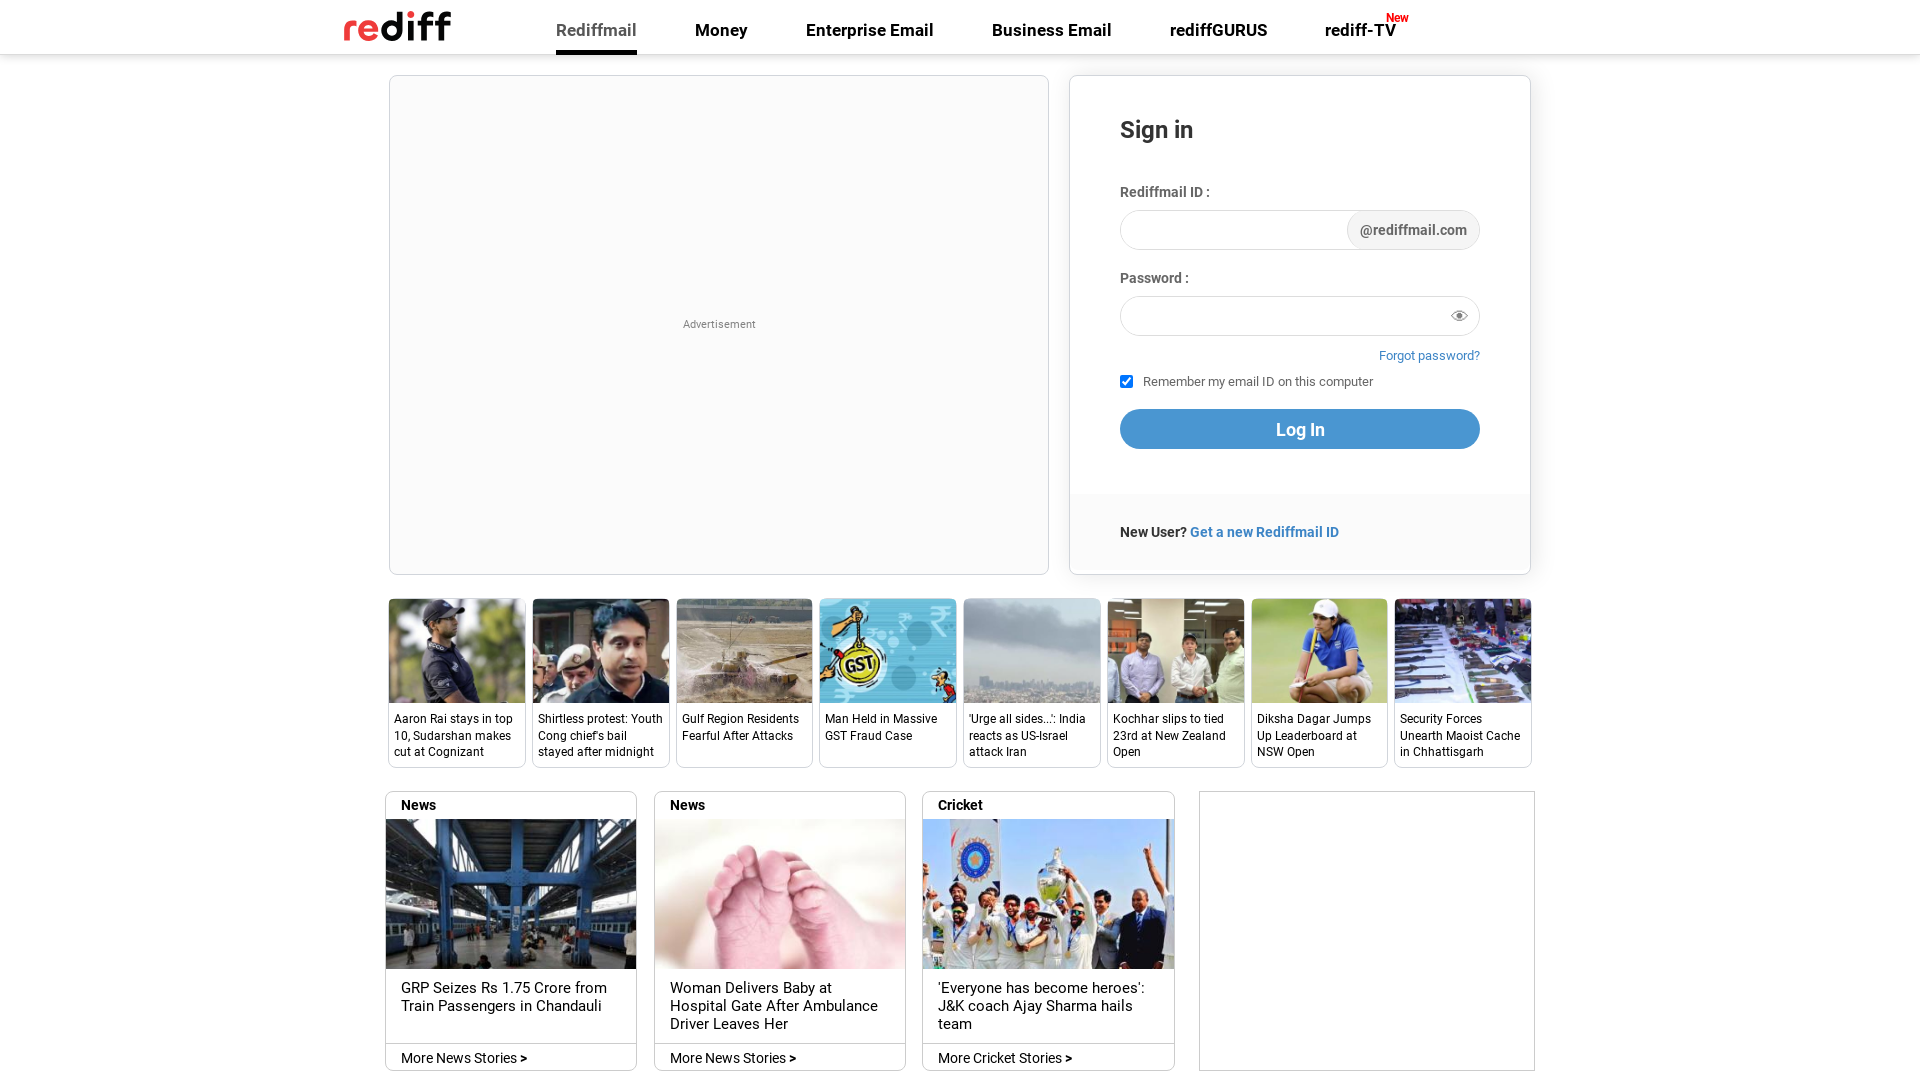

Navigated back to previous page
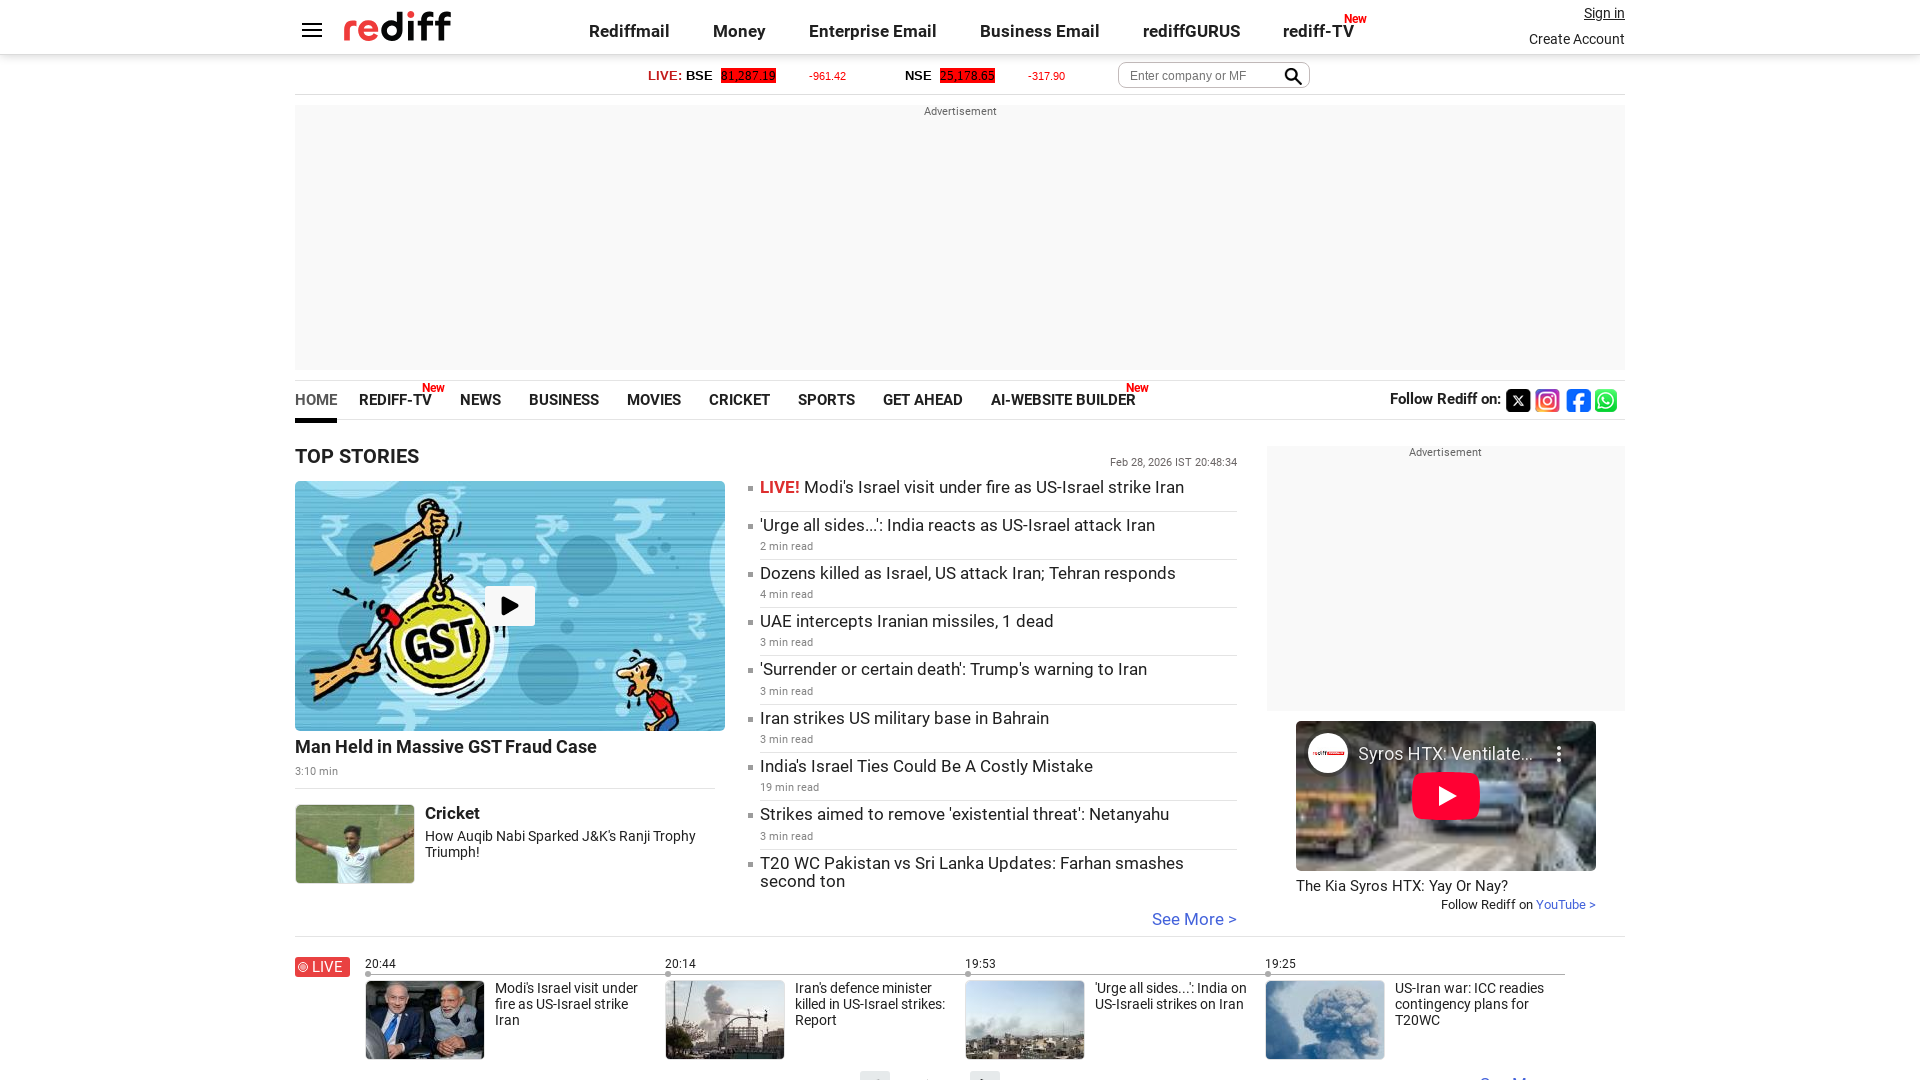

Previous page loaded
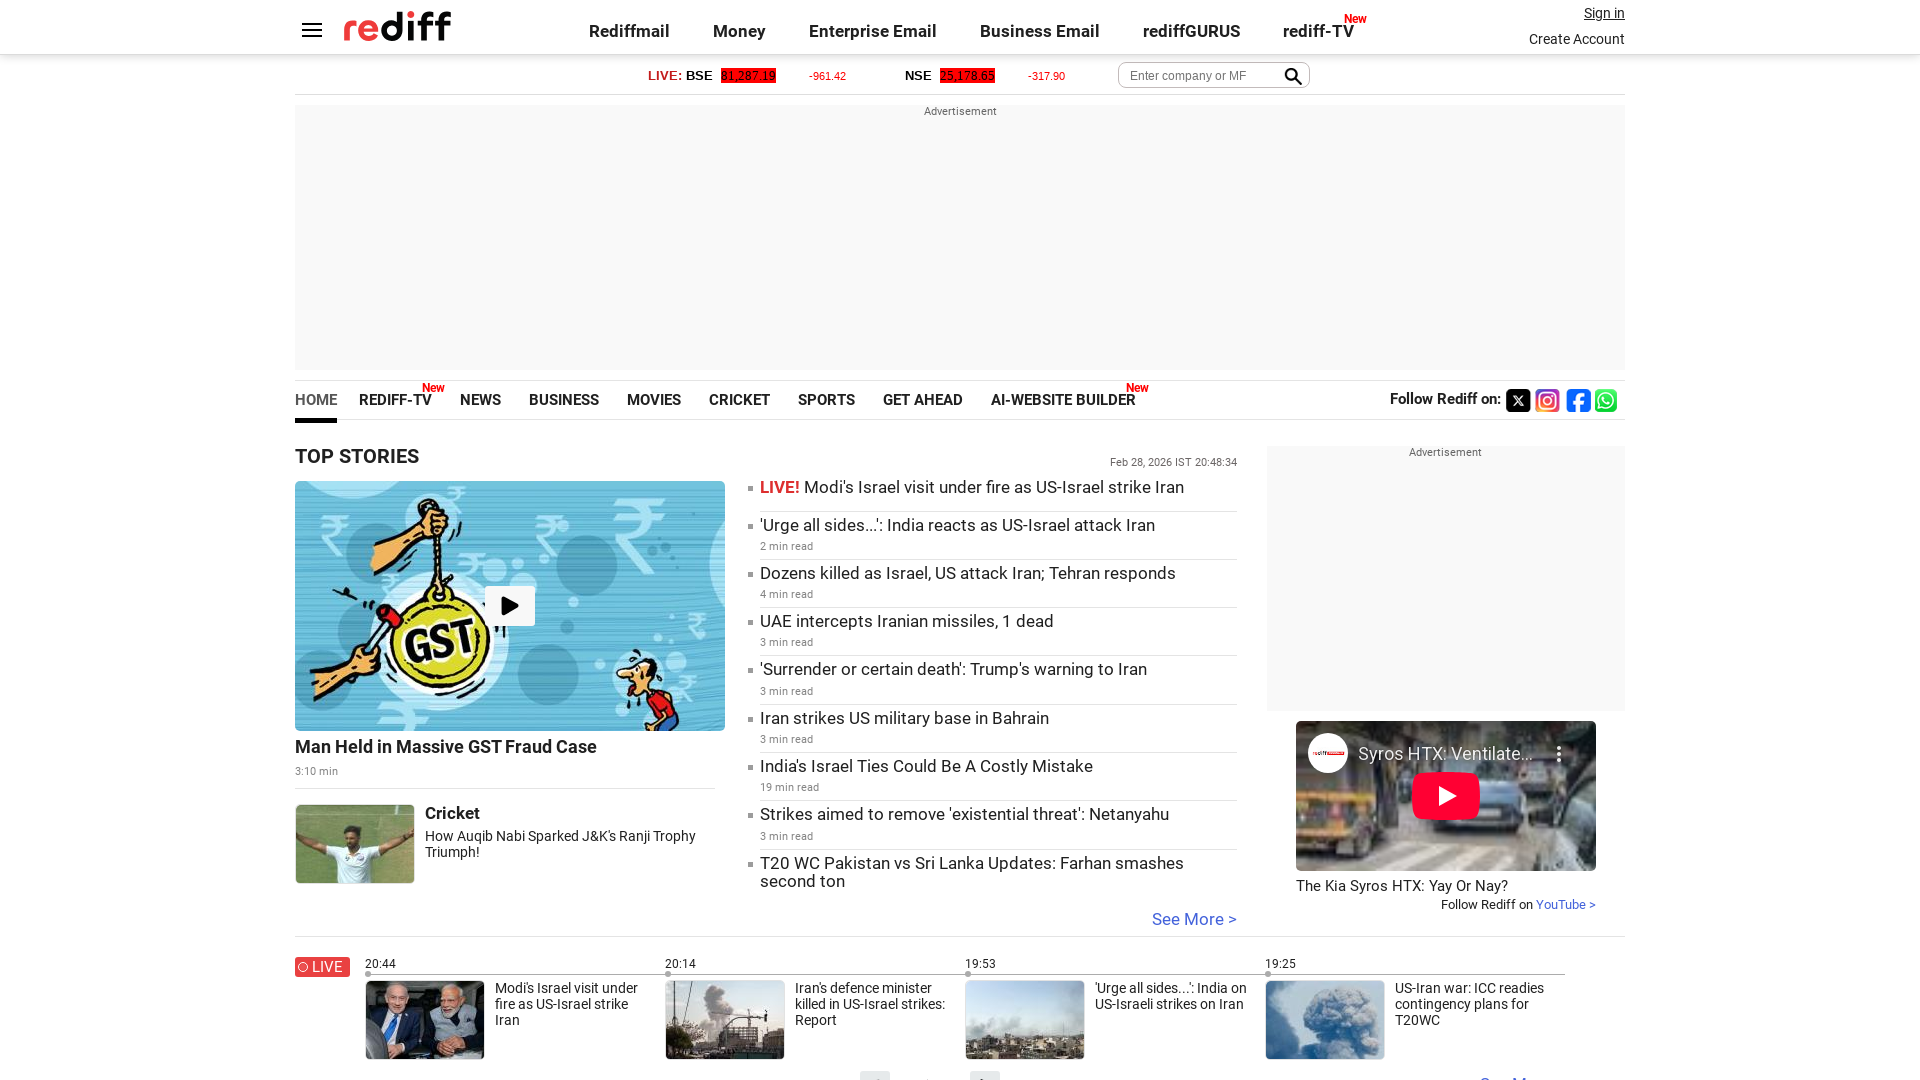

Navigated forward to sign in page
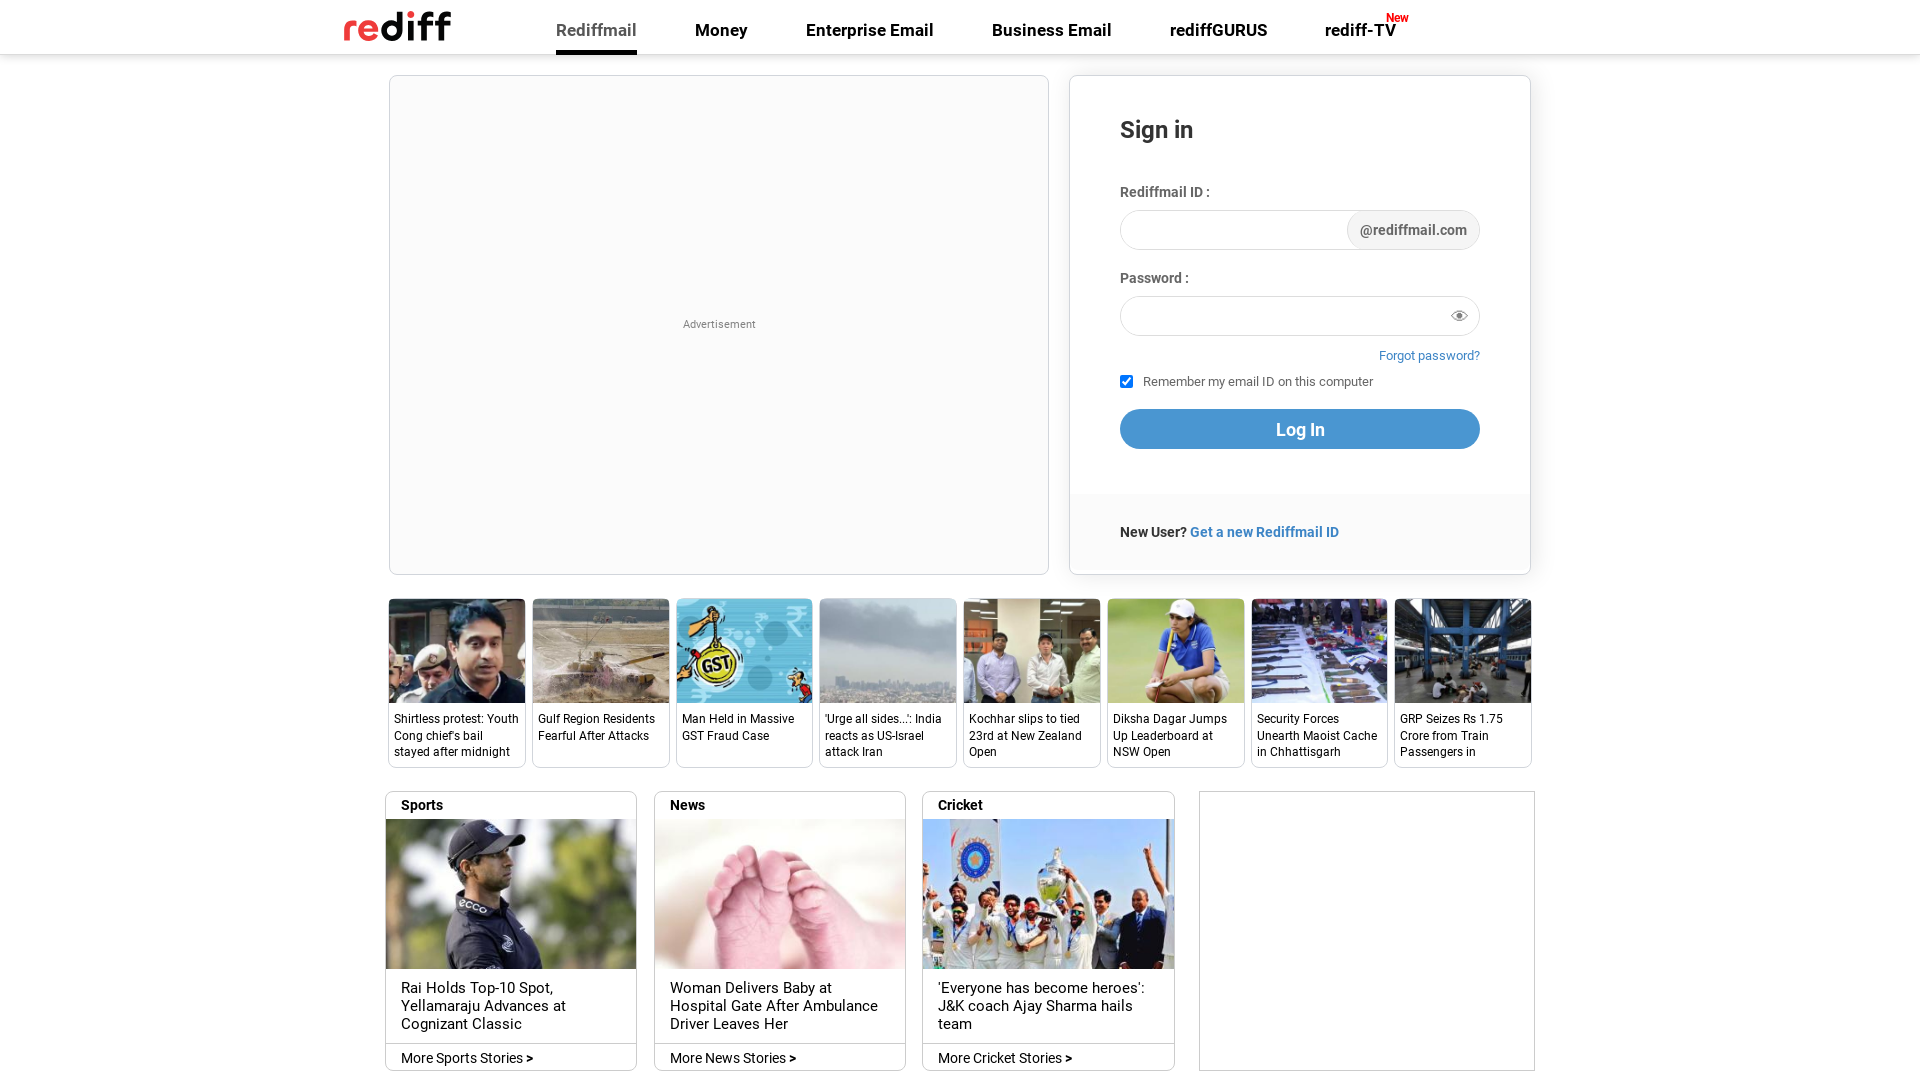

Sign in page loaded again
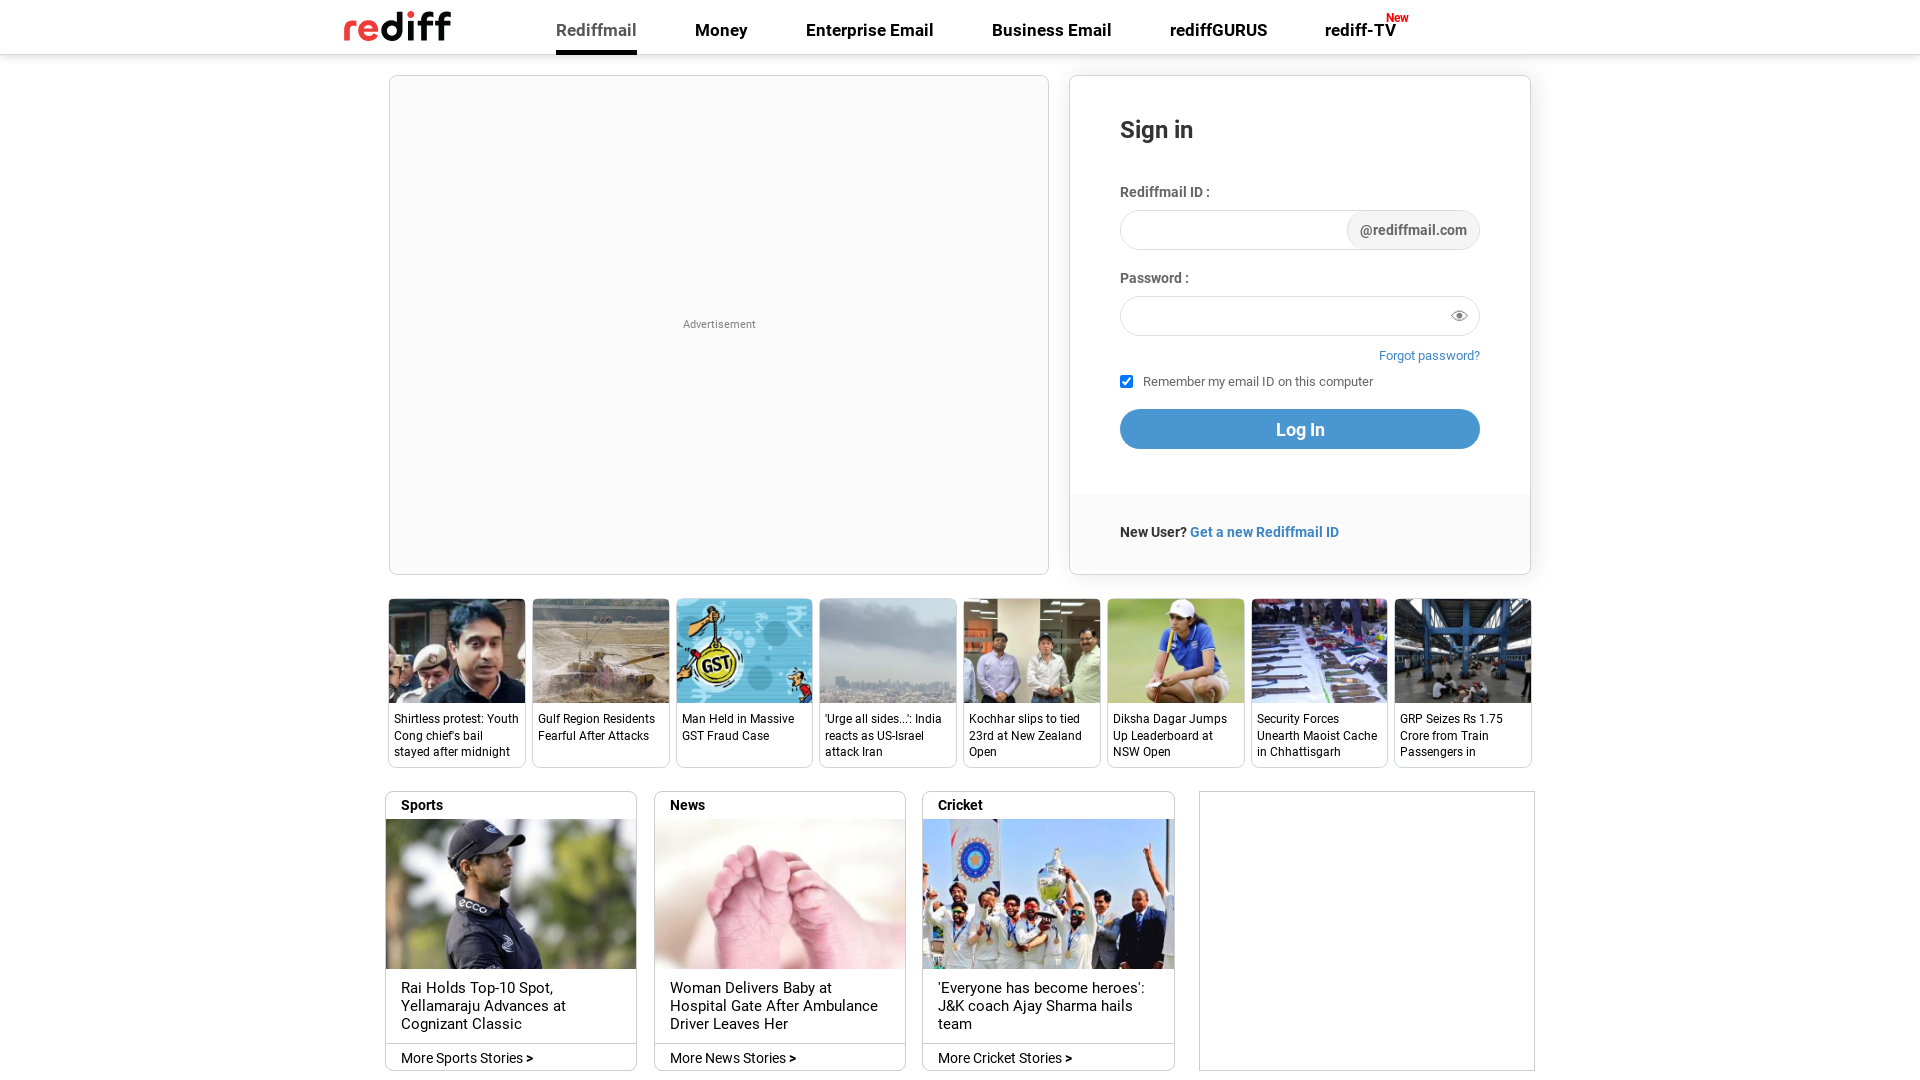

Page refreshed
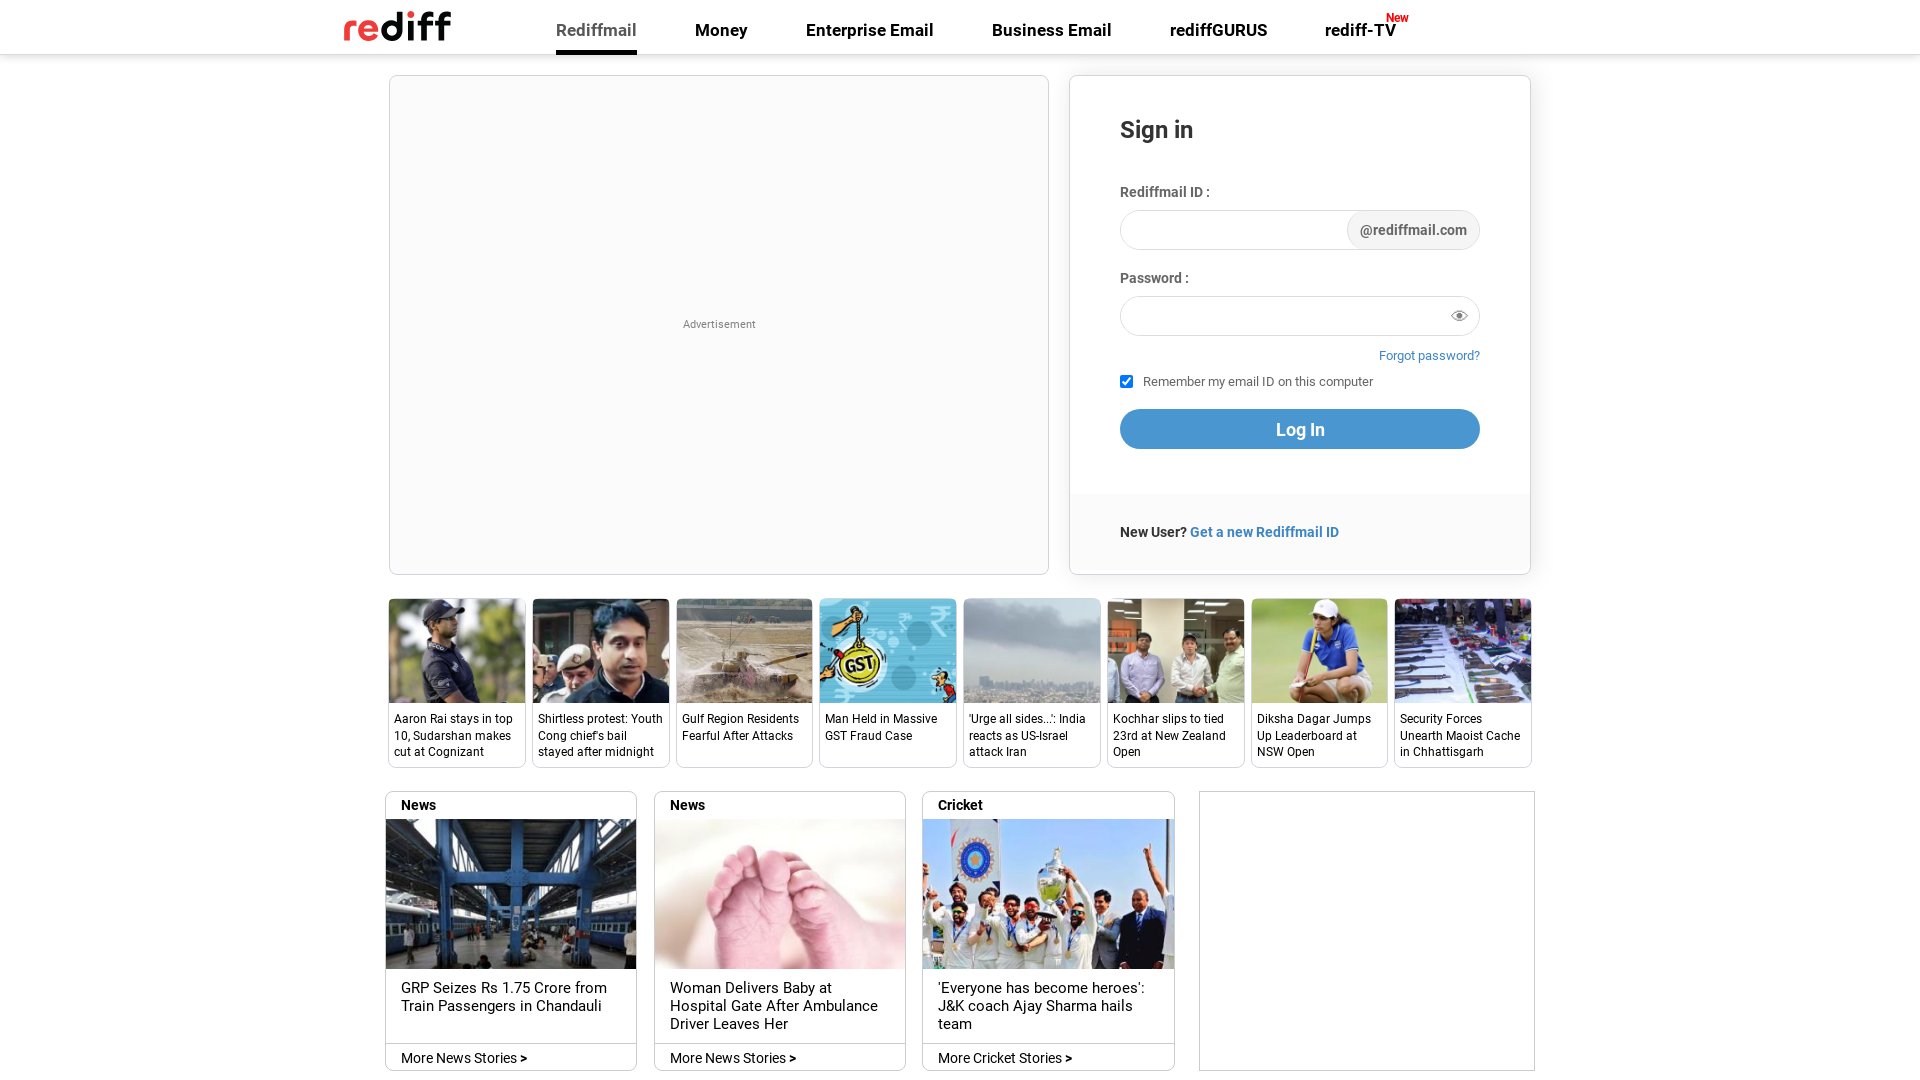

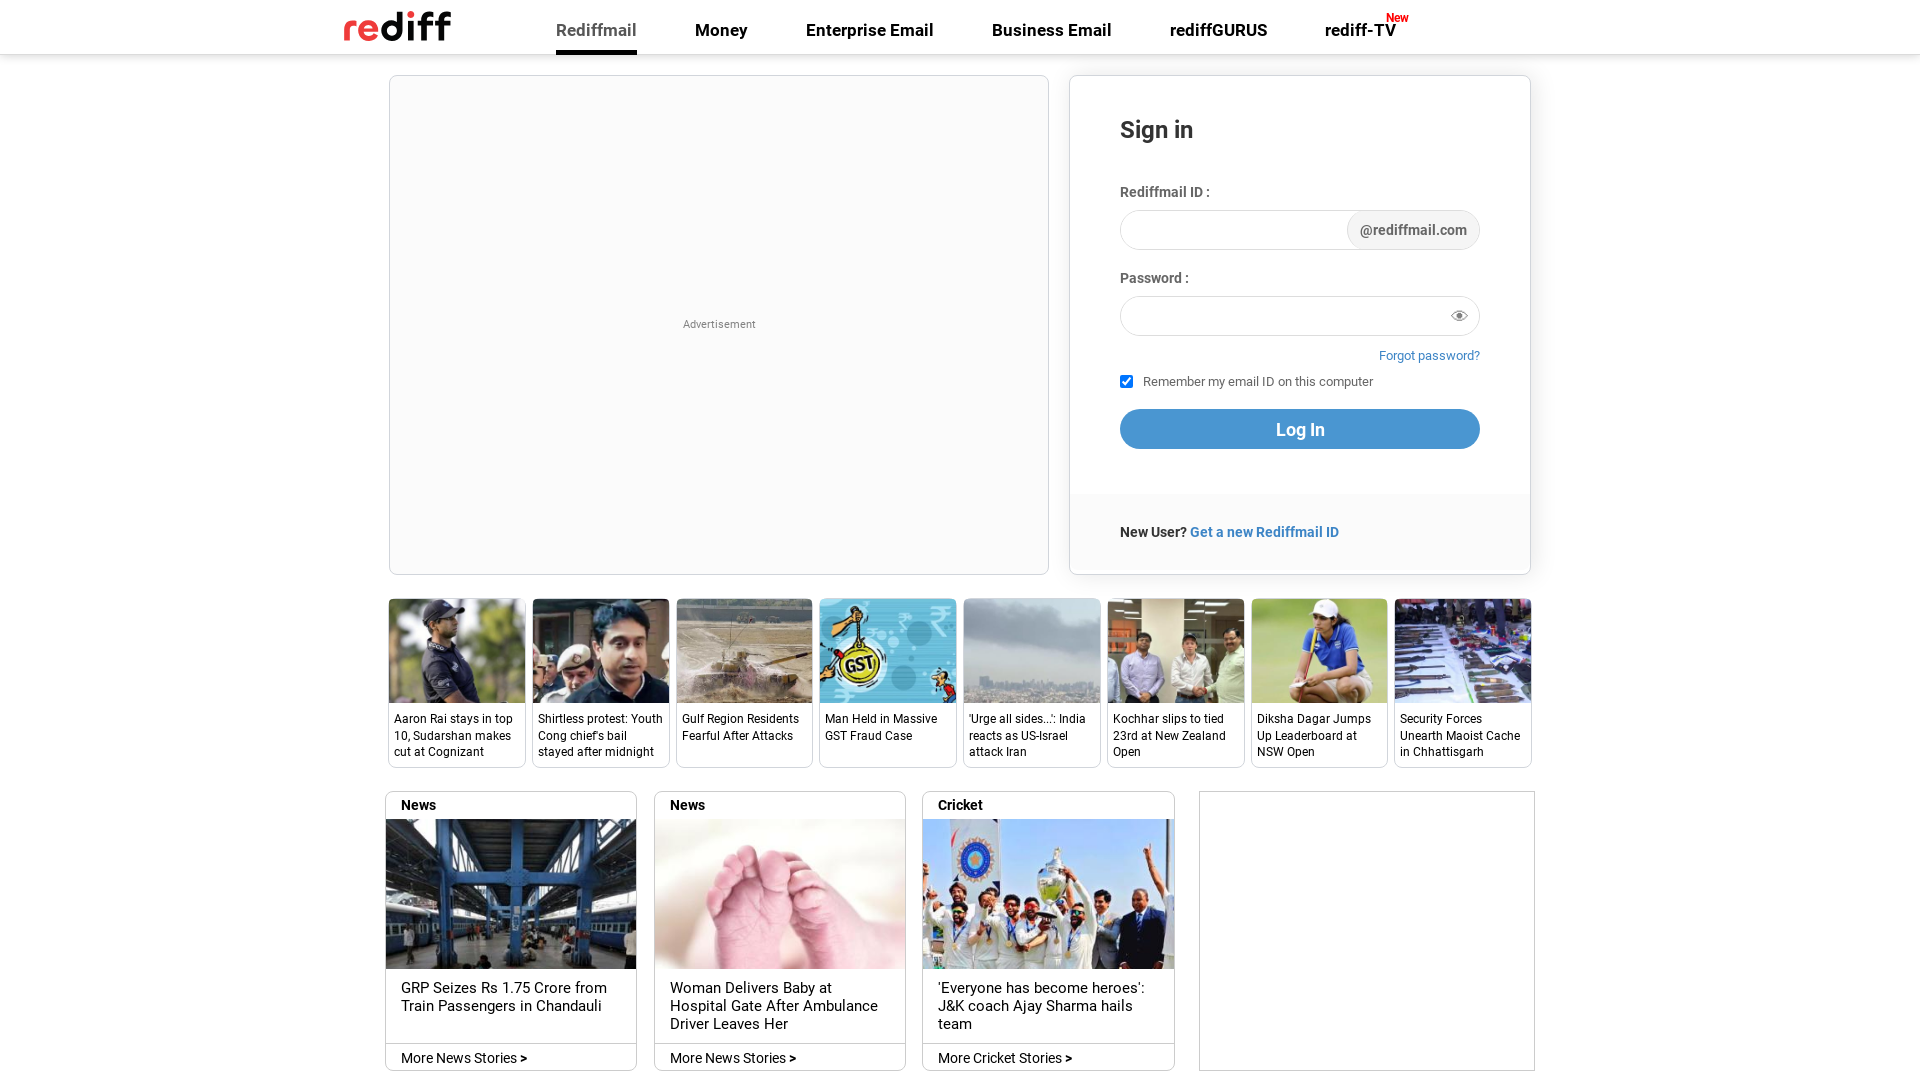